Tests dropdown selection functionality by selecting options from a dropdown using three different methods: by index, by visible text, and by value.

Starting URL: https://rahulshettyacademy.com/AutomationPractice/

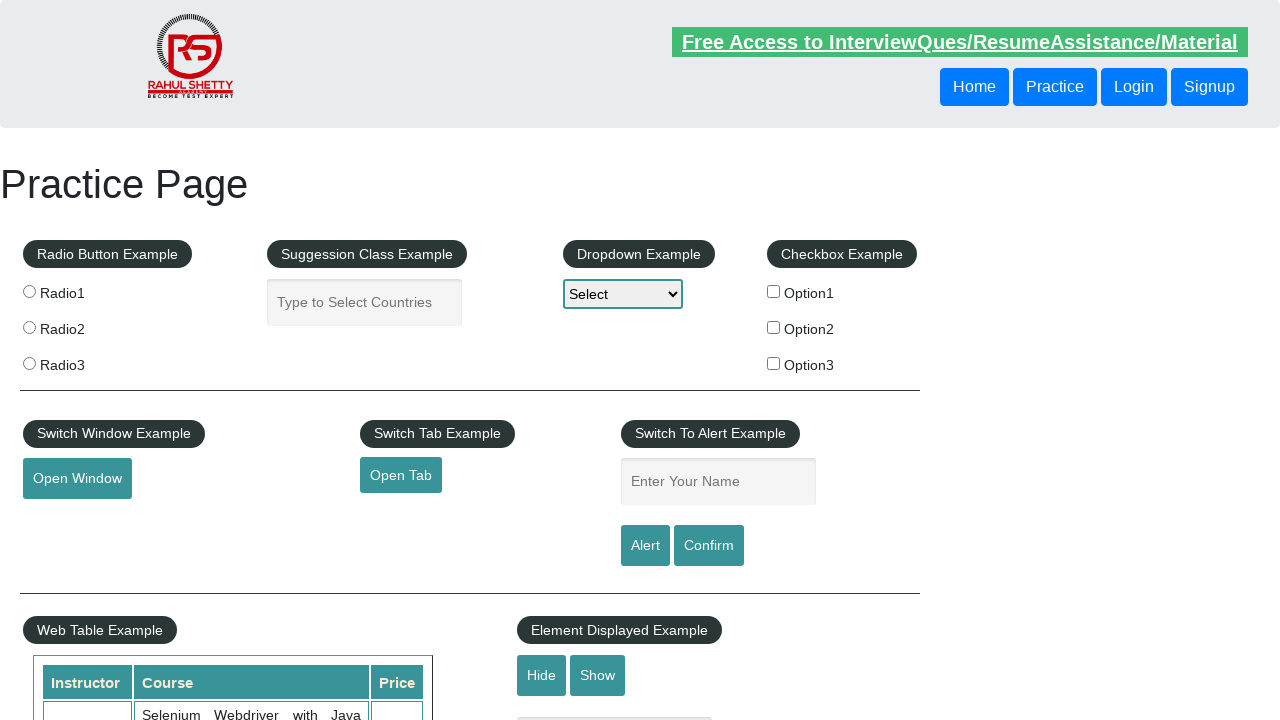

Selected dropdown option by index 2 (Option2) on select#dropdown-class-example
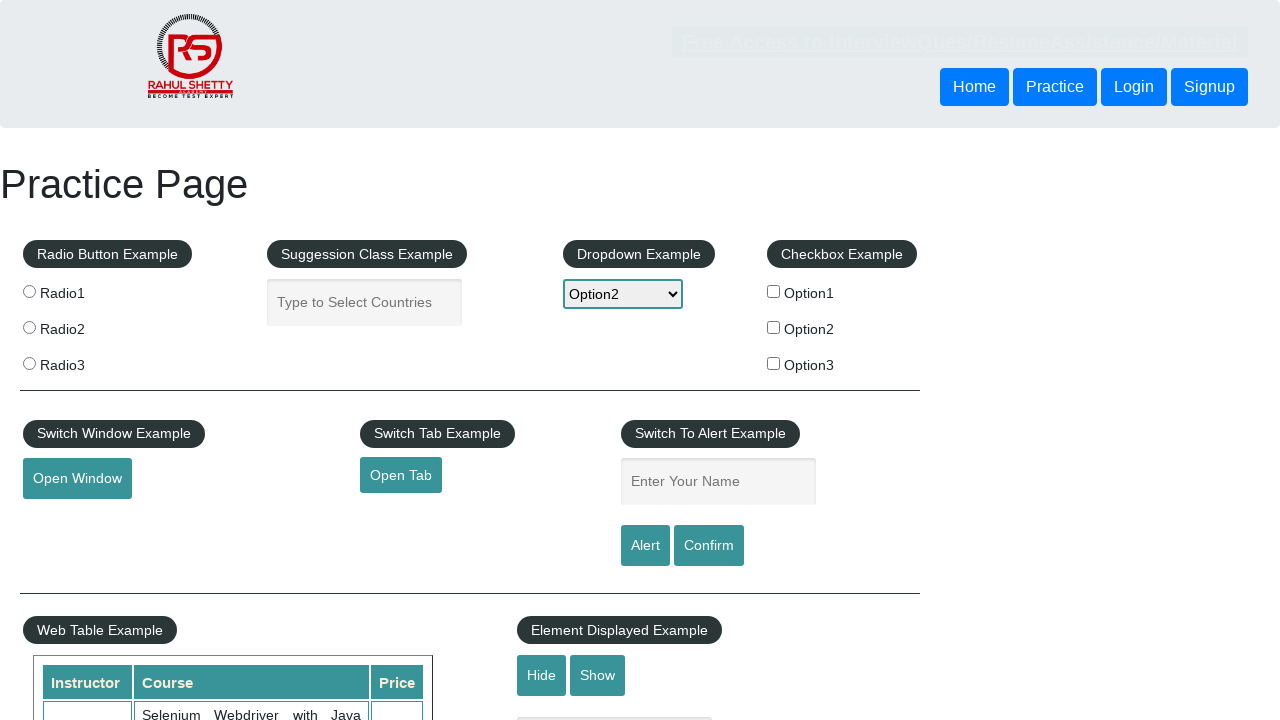

Selected dropdown option by visible text 'Option2' on select#dropdown-class-example
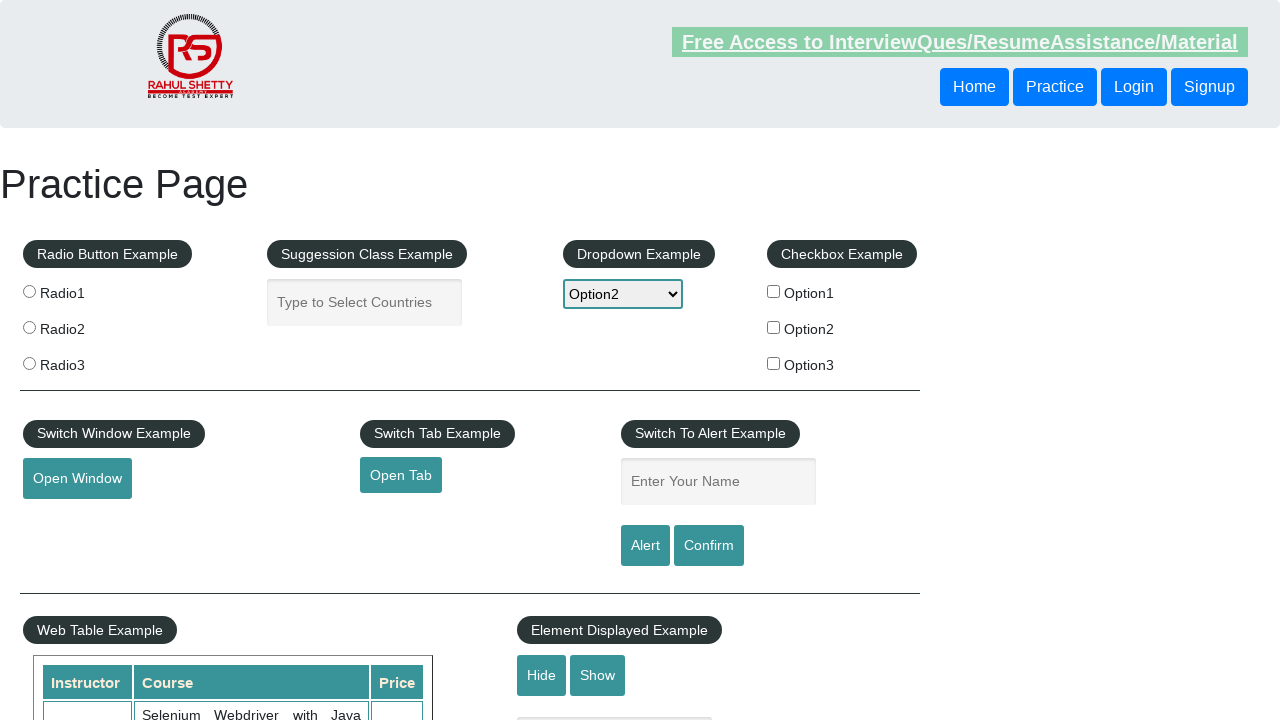

Selected dropdown option by value 'option2' on select#dropdown-class-example
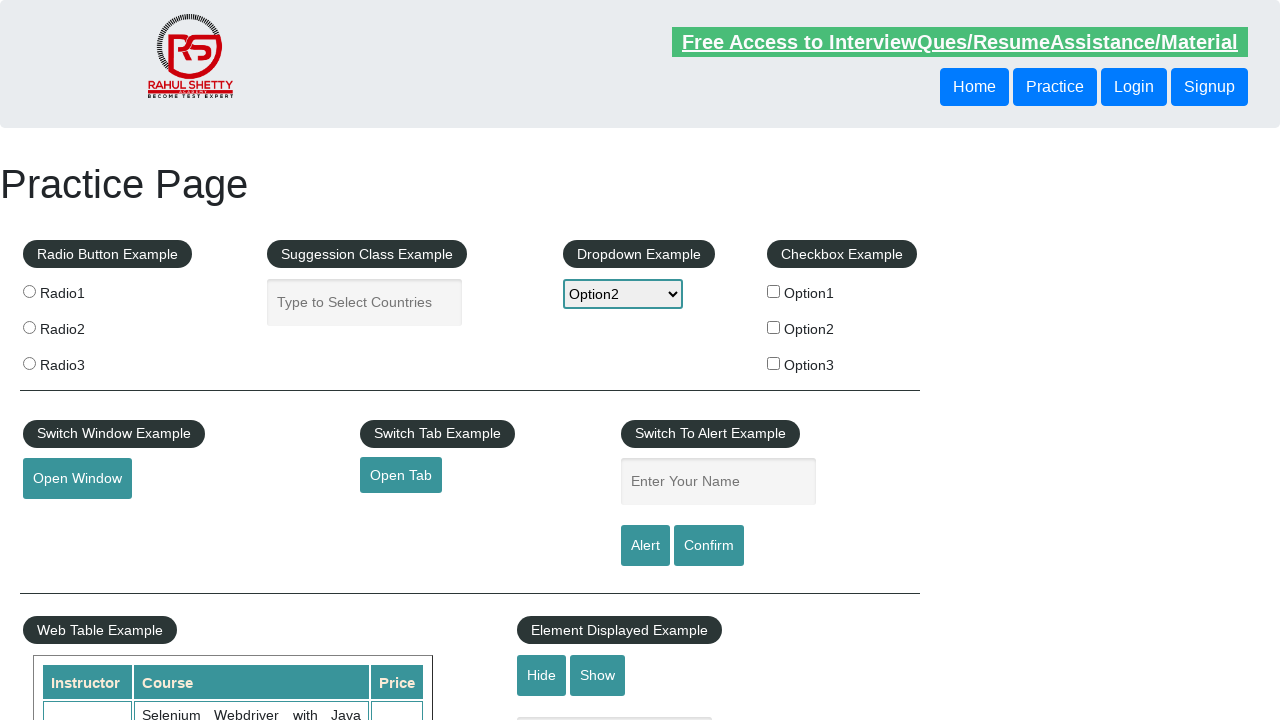

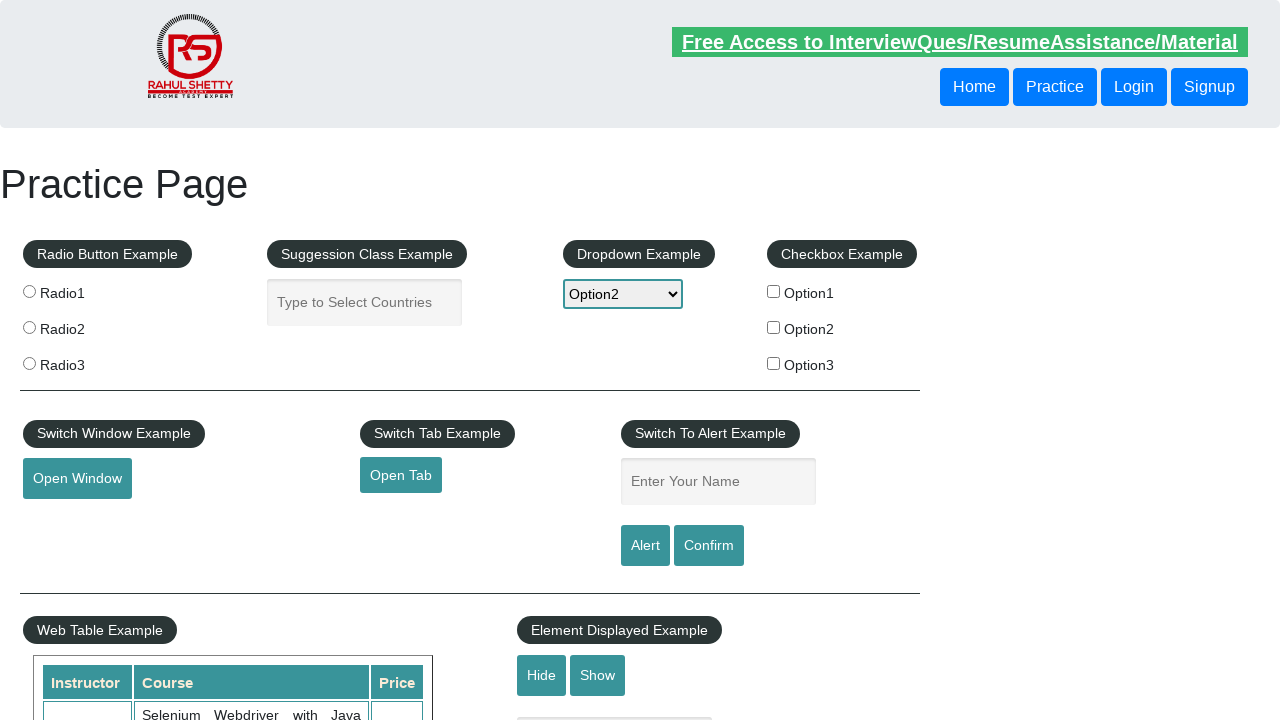